Waits for a landscape image to load and become visible

Starting URL: https://bonigarcia.dev/selenium-webdriver-java/loading-images.html

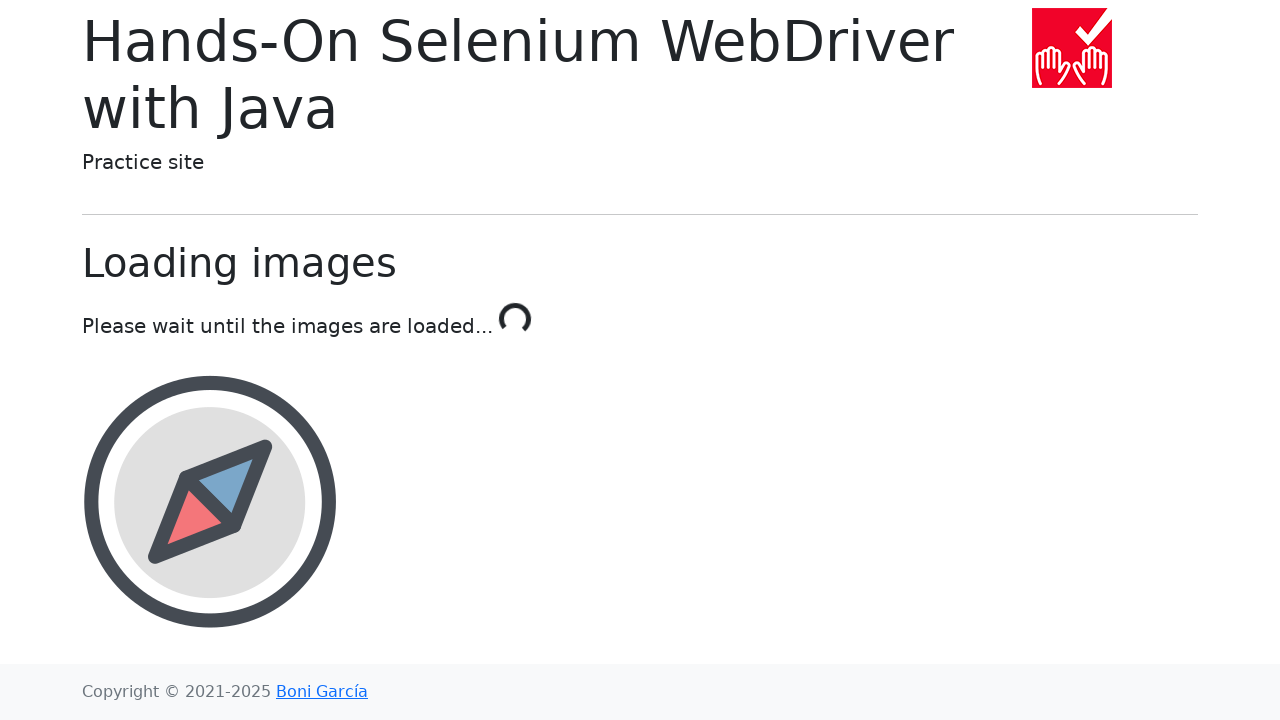

Waited for landscape image to load and become visible
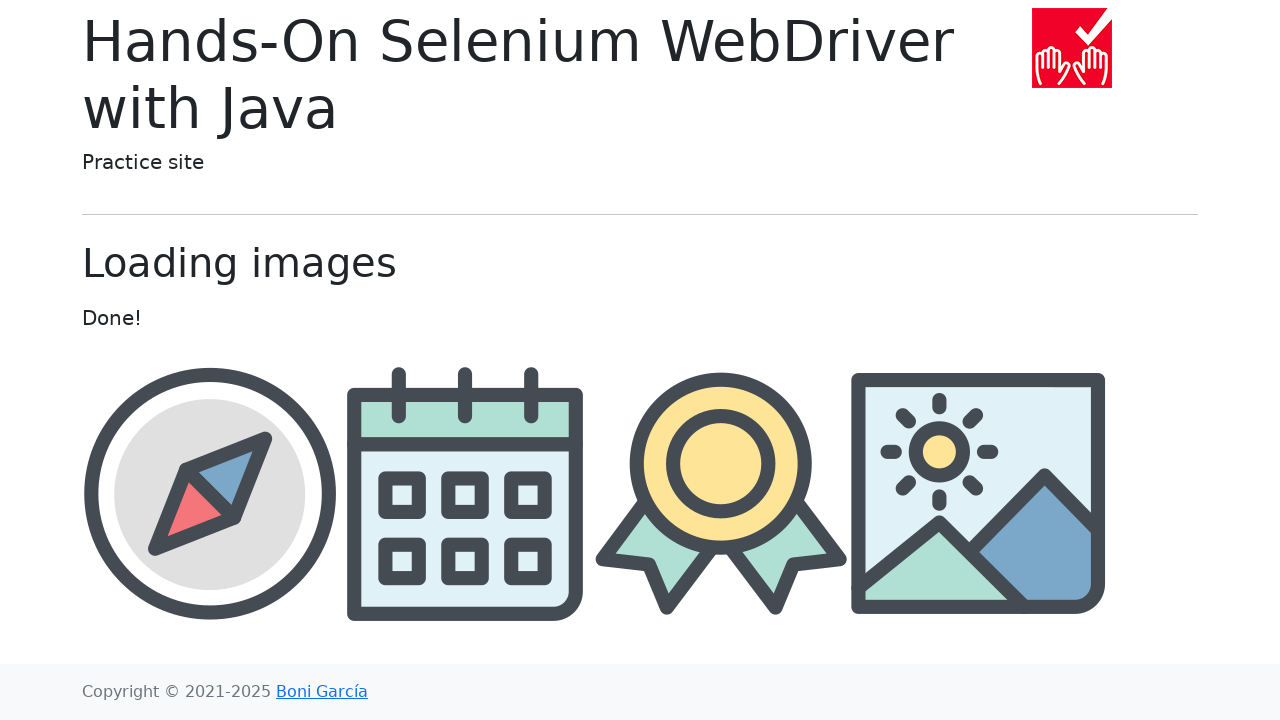

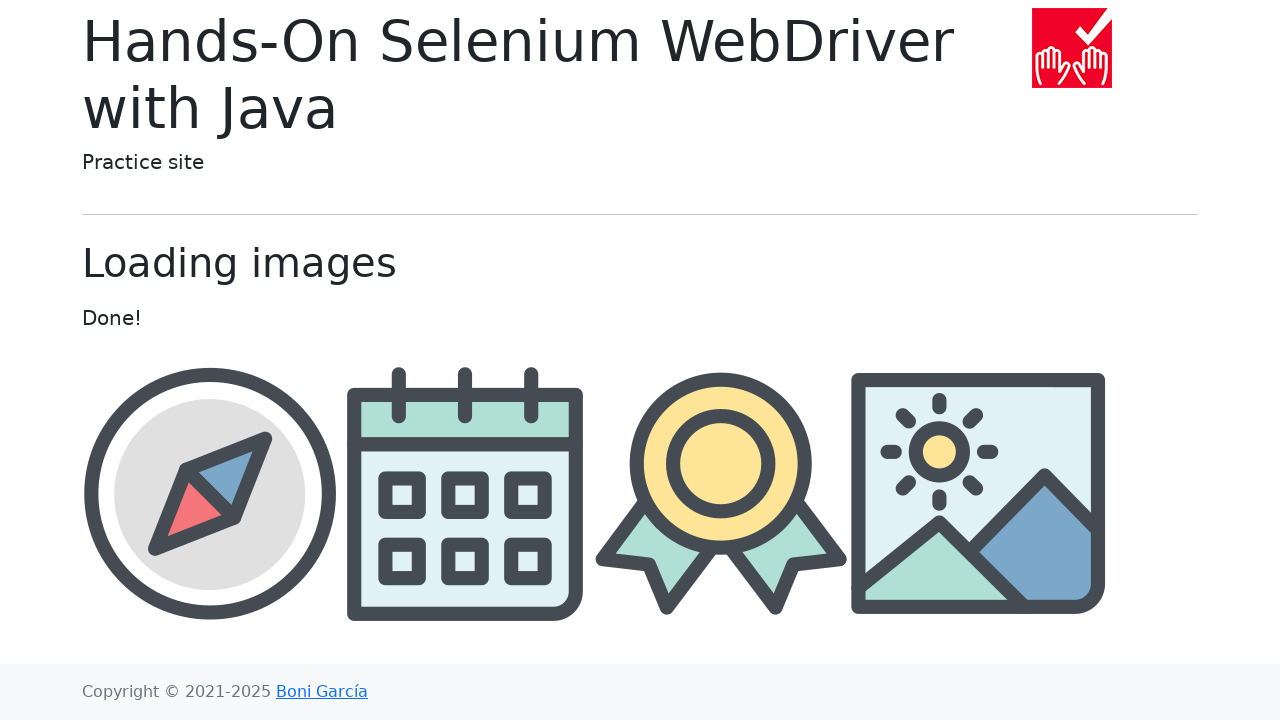